Tests the login form validation by clicking the login button without entering any credentials and verifying that an appropriate error message is displayed indicating that username is required.

Starting URL: https://www.saucedemo.com/

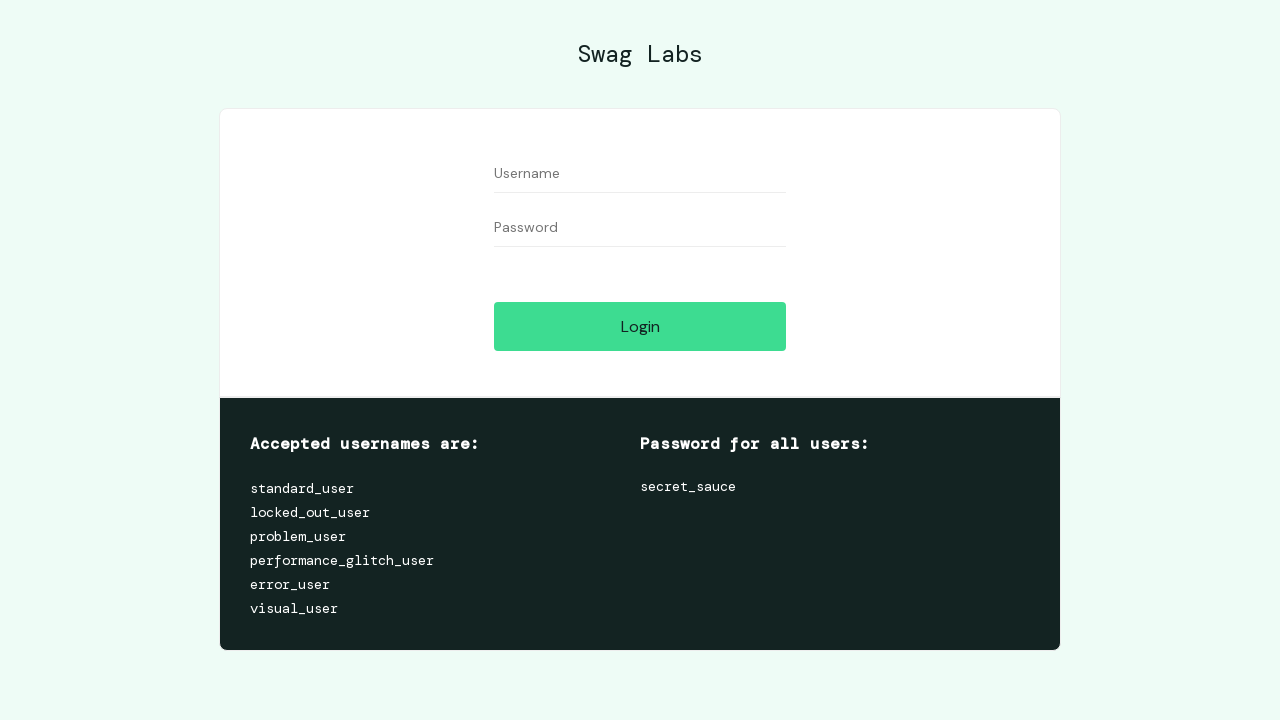

Set viewport size to 1265x744
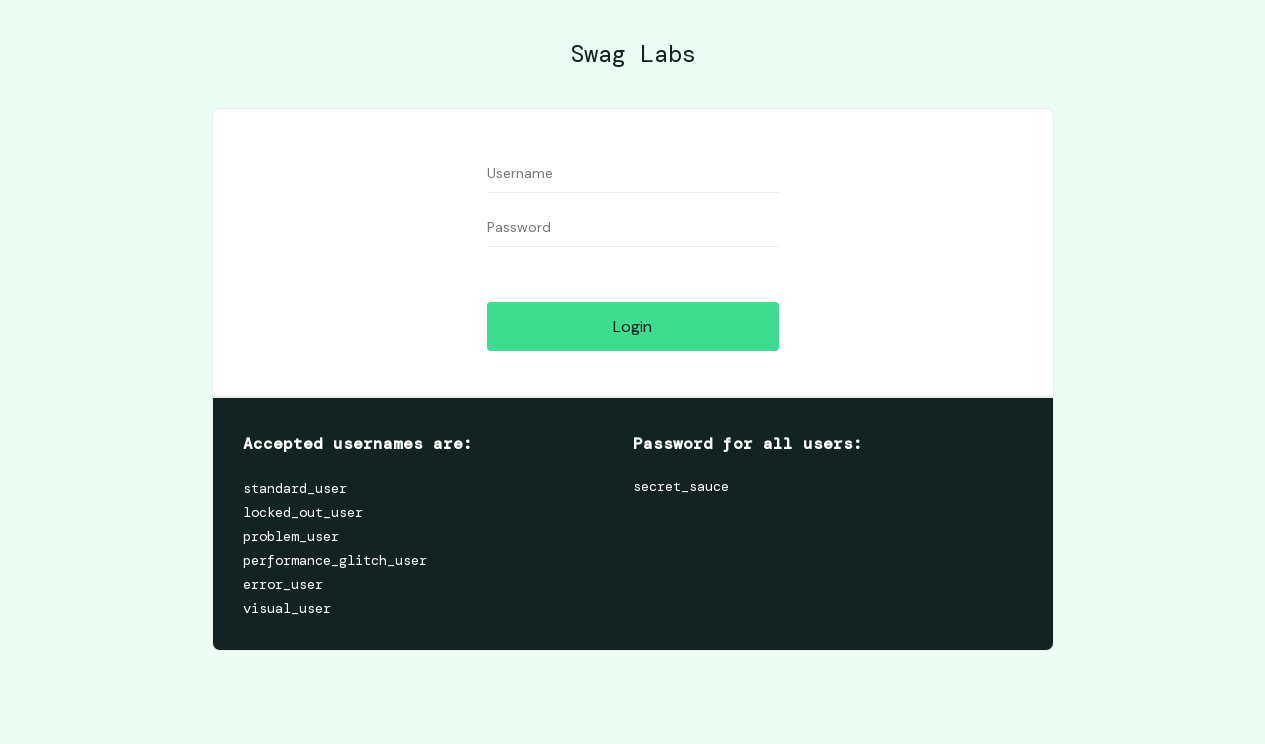

Clicked on username field without entering credentials at (632, 174) on [data-test='username']
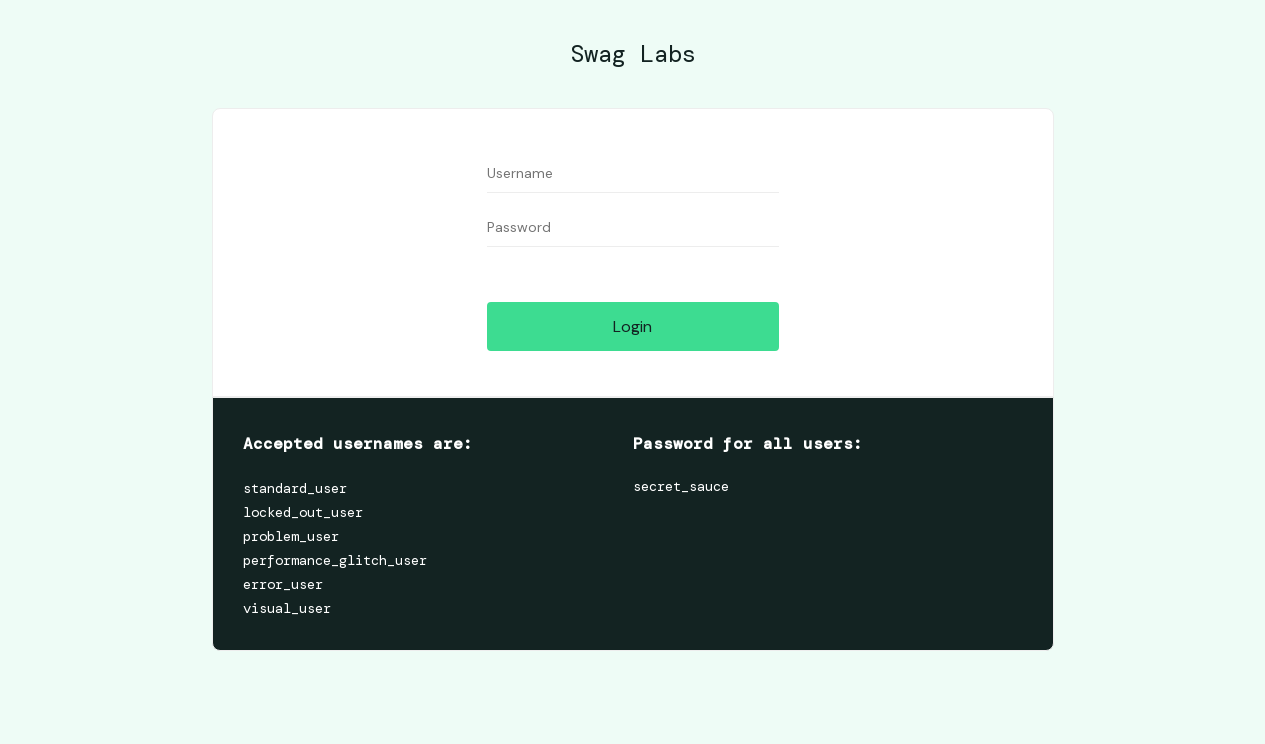

Clicked on password field without entering credentials at (632, 228) on [data-test='password']
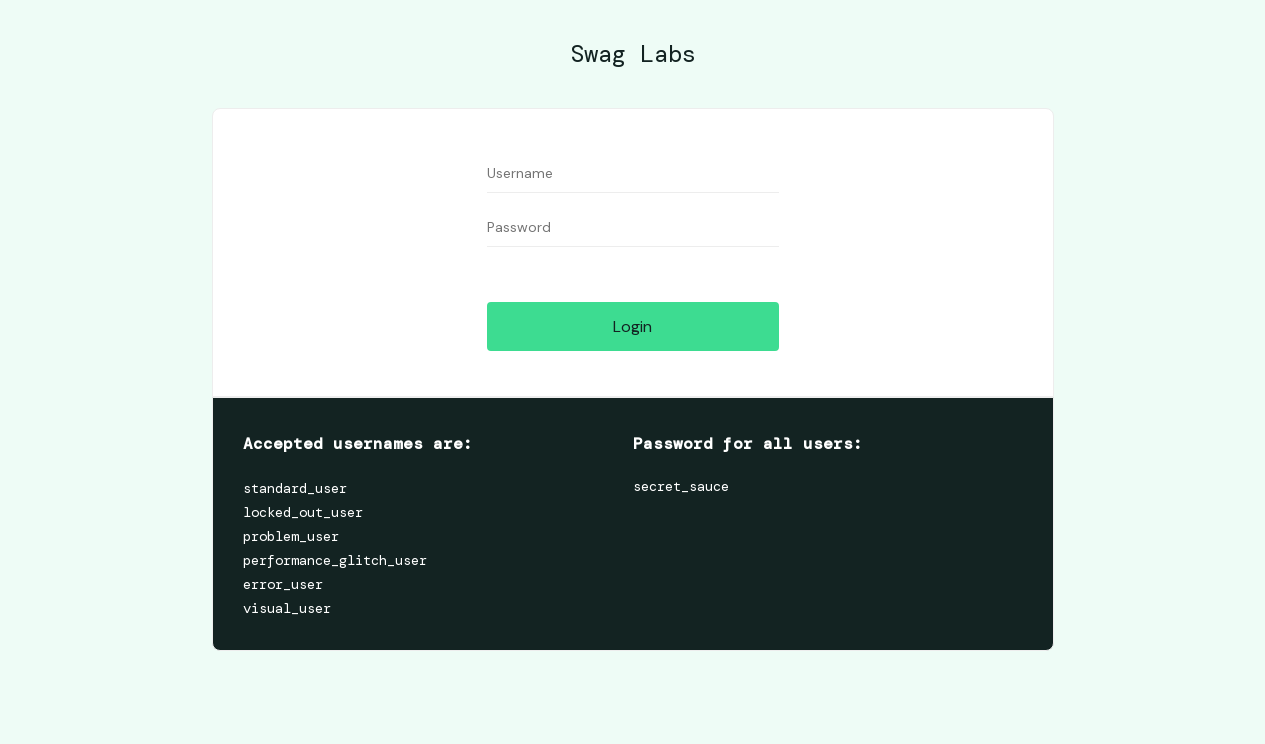

Clicked login button without entering any credentials at (632, 326) on [data-test='login-button']
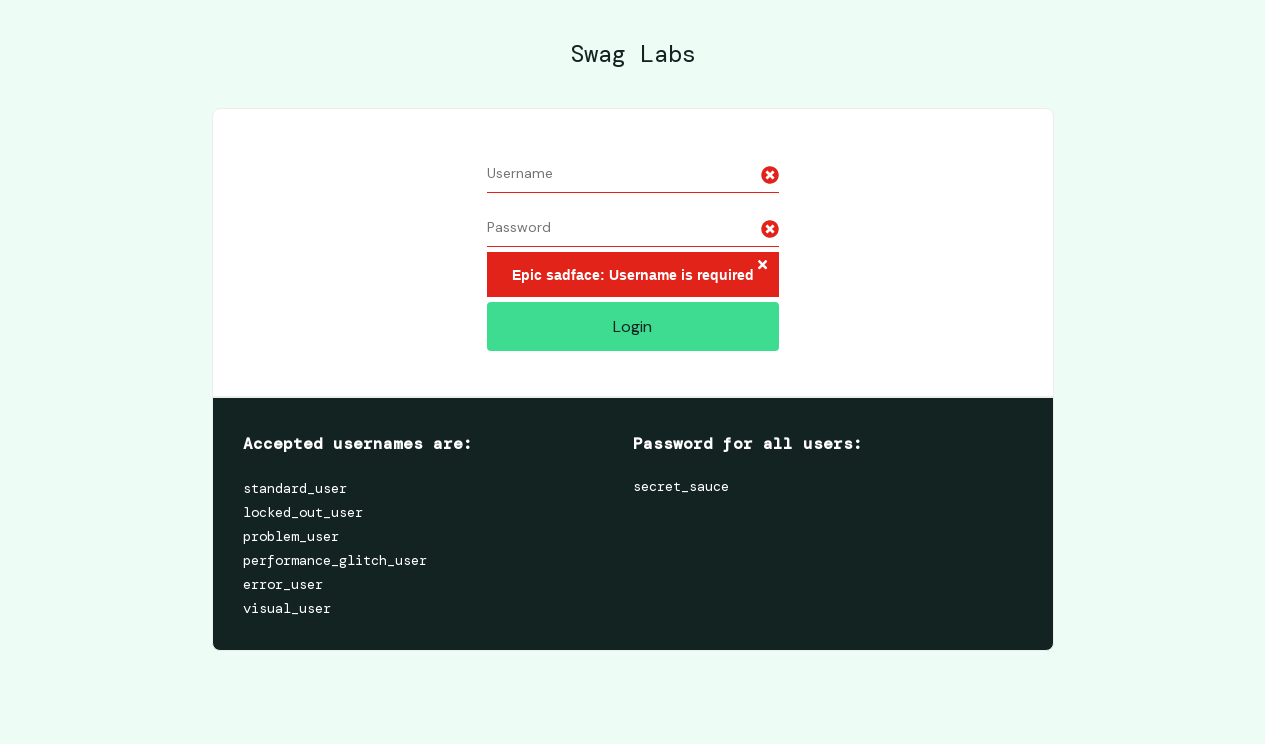

Hovered over login button at (632, 326) on [data-test='login-button']
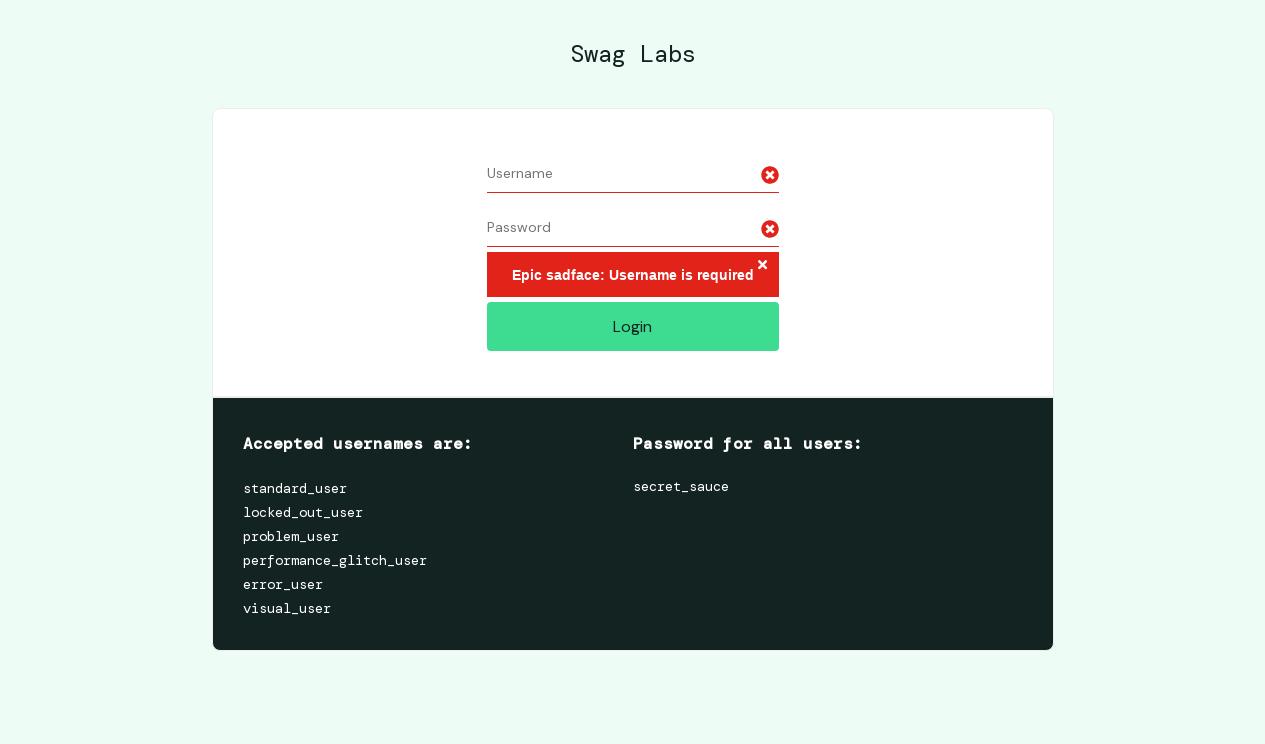

Error message element loaded and is visible
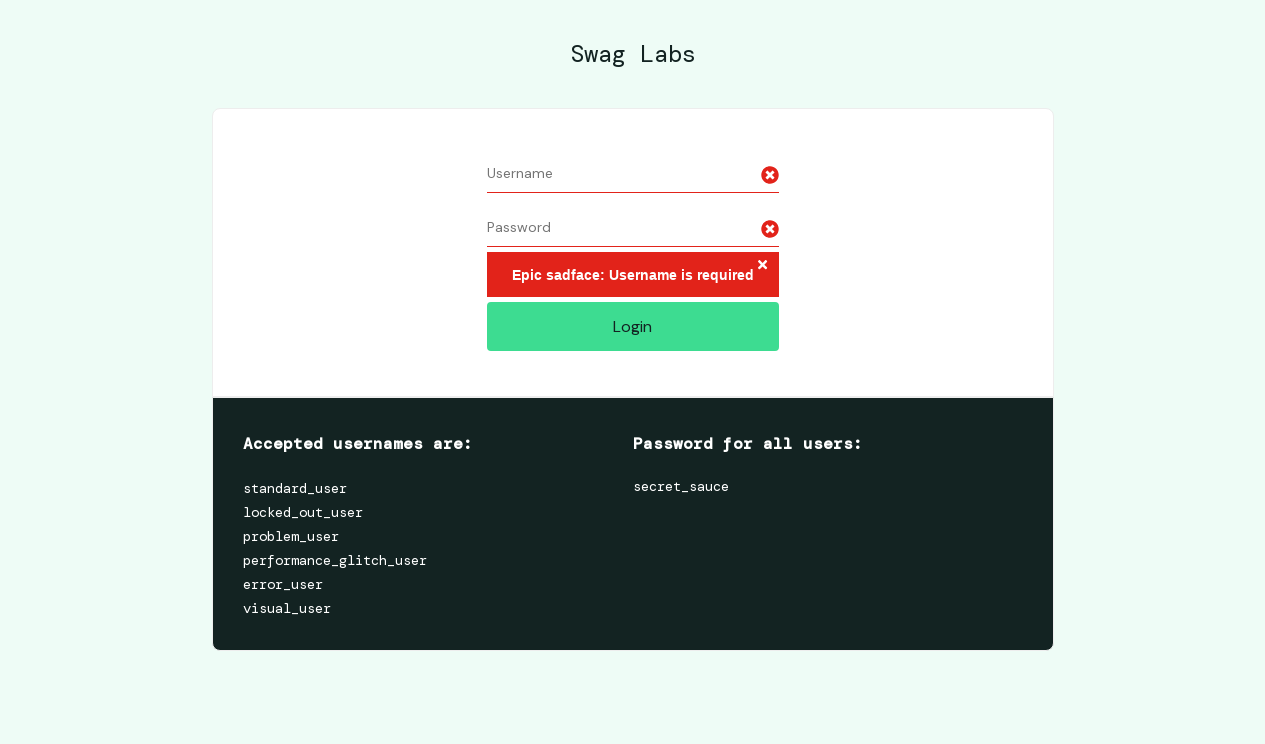

Verified error message displays 'Epic sadface: Username is required'
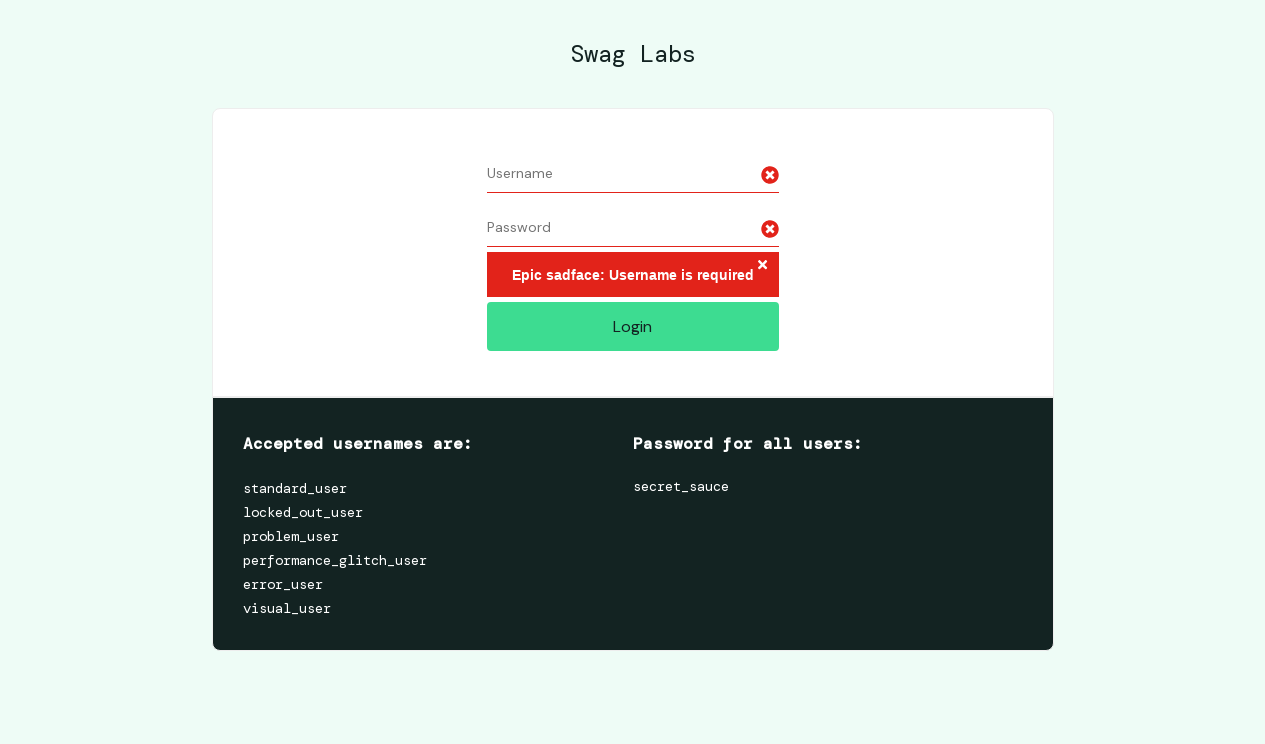

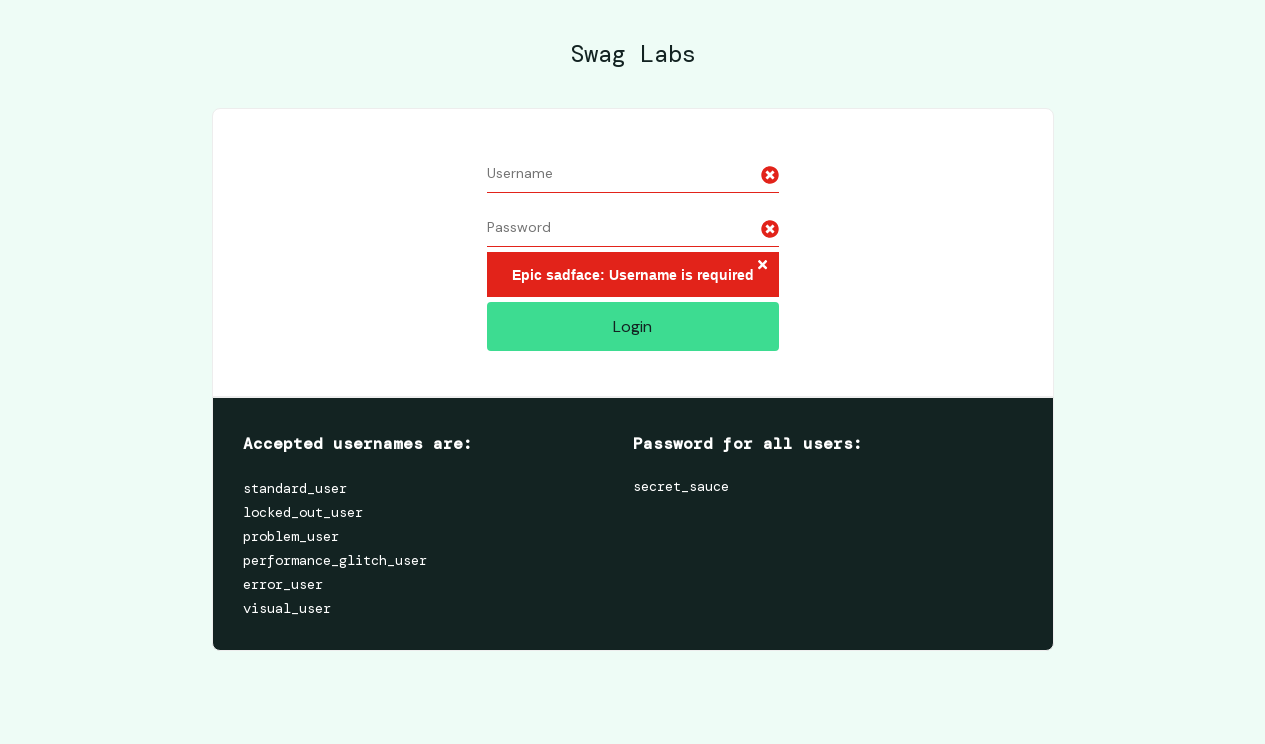